Tests JavaScript confirm dialog dismissal by clicking the second button and canceling the confirmation

Starting URL: https://the-internet.herokuapp.com/javascript_alerts

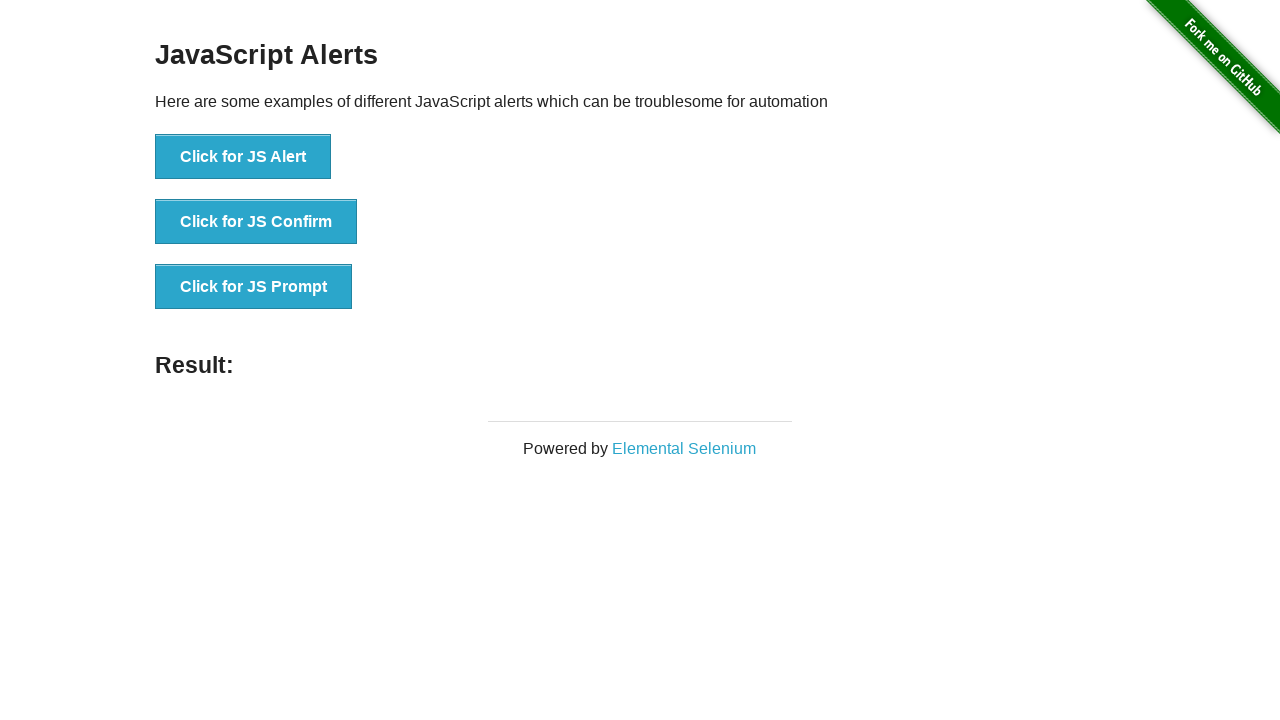

Clicked 'Click for JS Confirm' button to trigger JavaScript confirm dialog at (256, 222) on xpath=//button[text()='Click for JS Confirm']
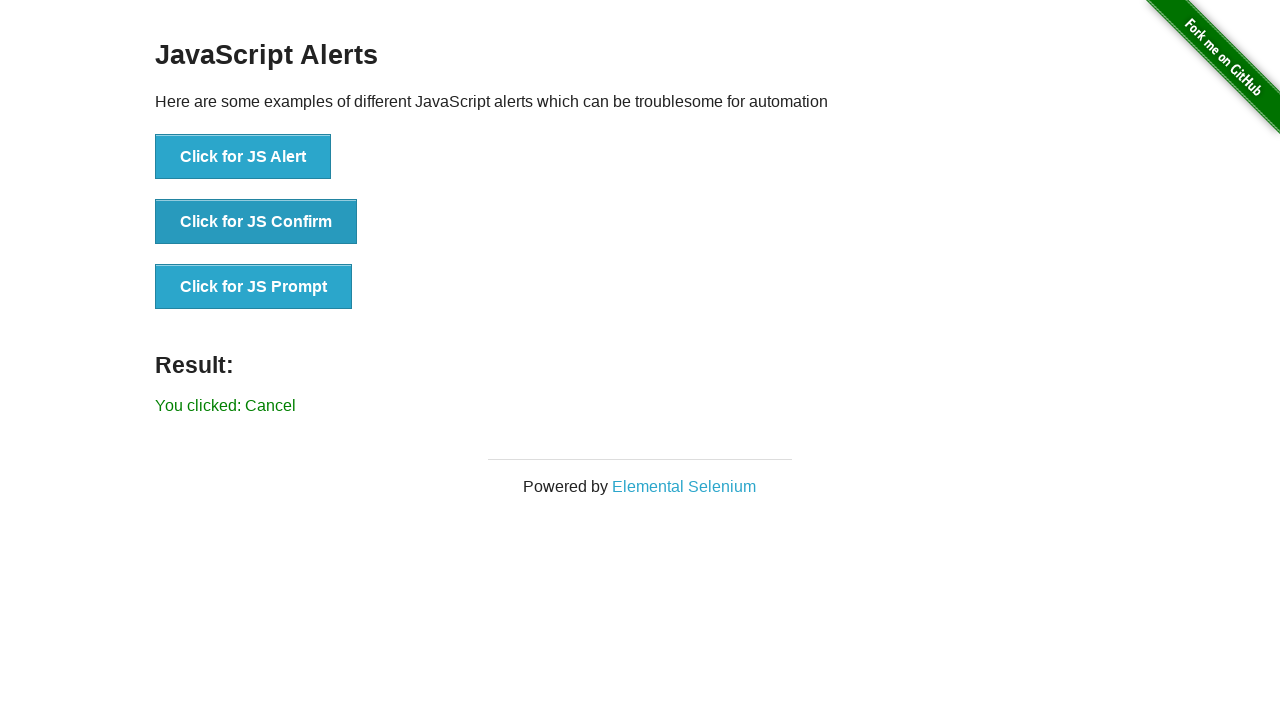

Set up dialog handler to dismiss confirmation dialogs
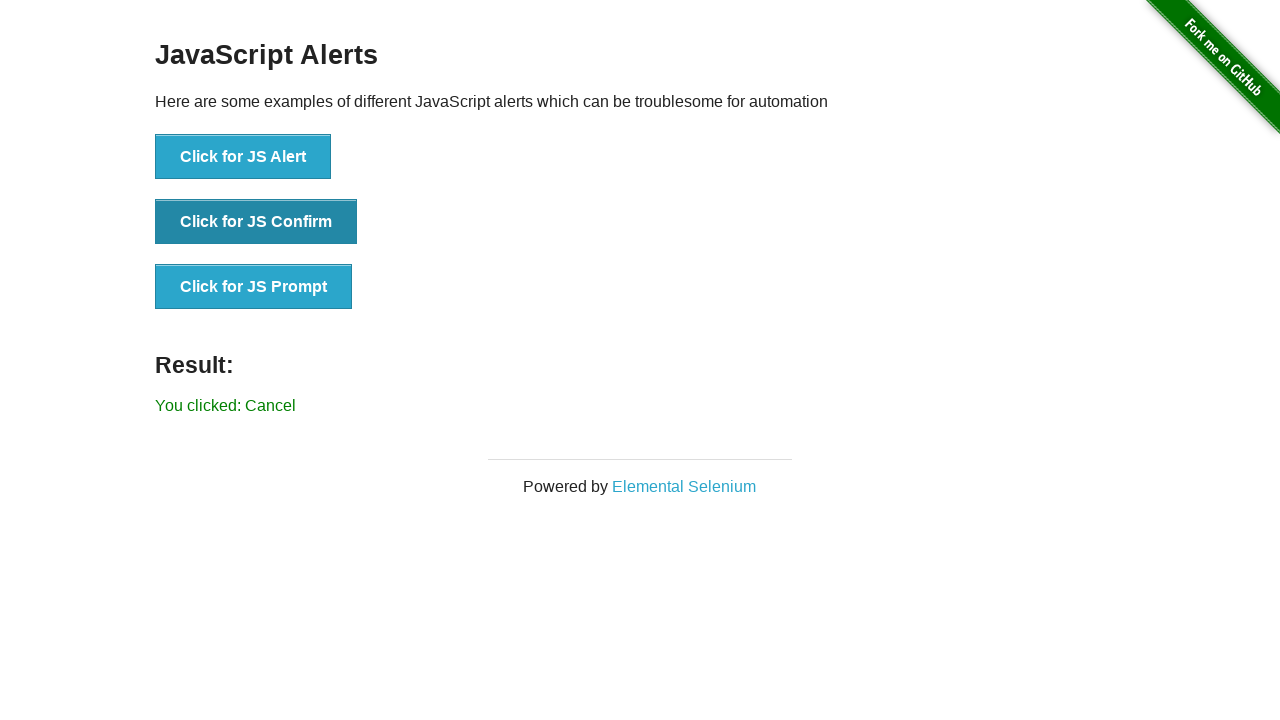

Clicked 'Click for JS Confirm' button again to trigger and dismiss the confirmation dialog at (256, 222) on xpath=//button[text()='Click for JS Confirm']
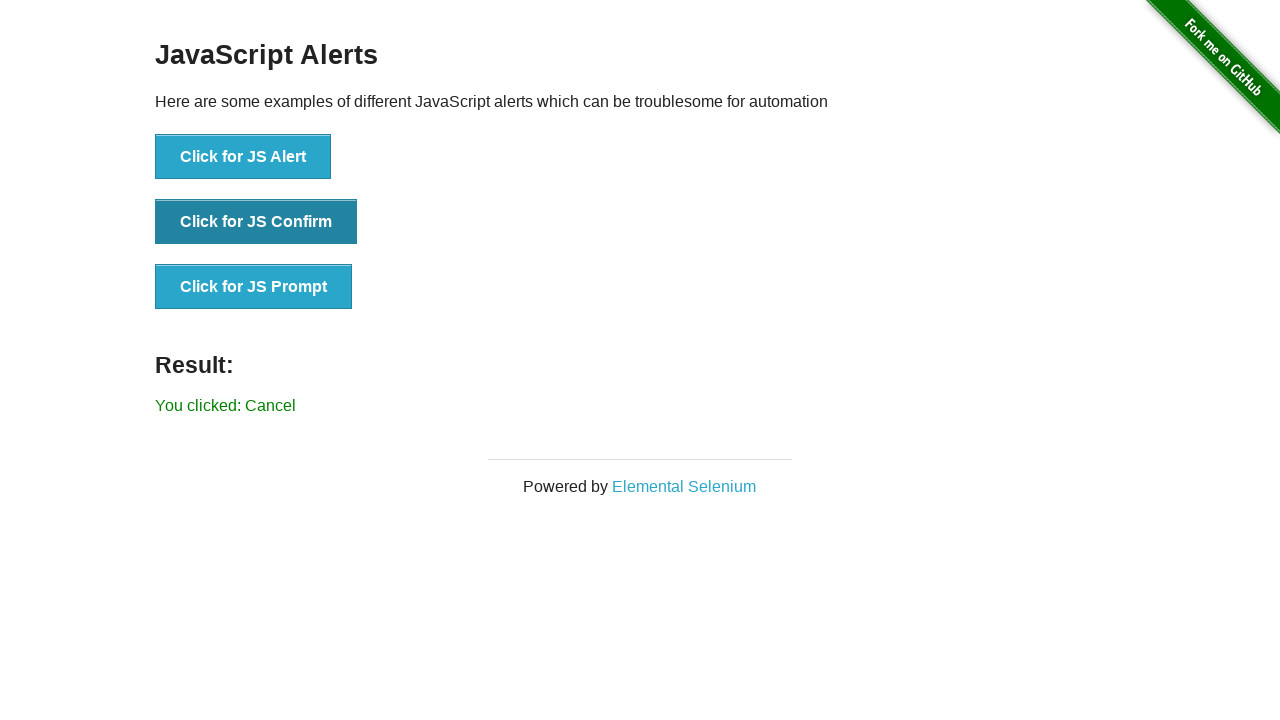

Waited for result message to appear after dismissing confirmation dialog
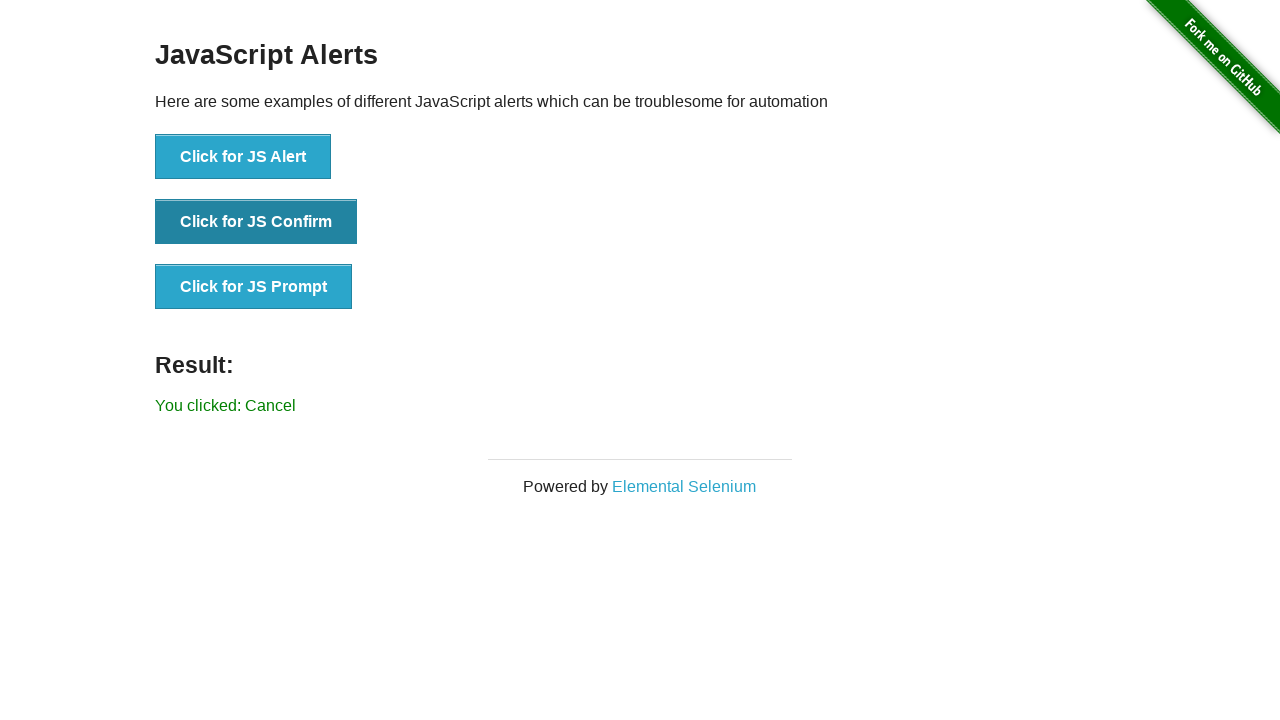

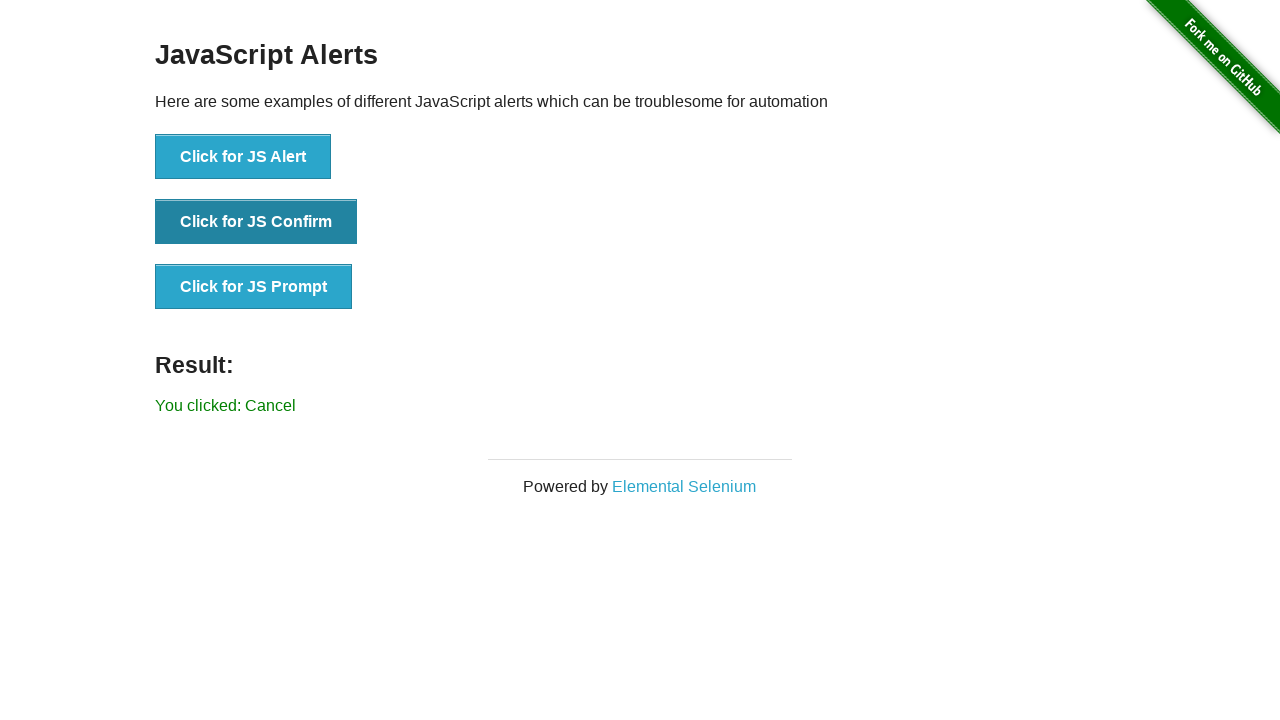